Tests clicking the Educational button and verifies the page navigates away from the search page.

Starting URL: https://neuronpedia.org/search

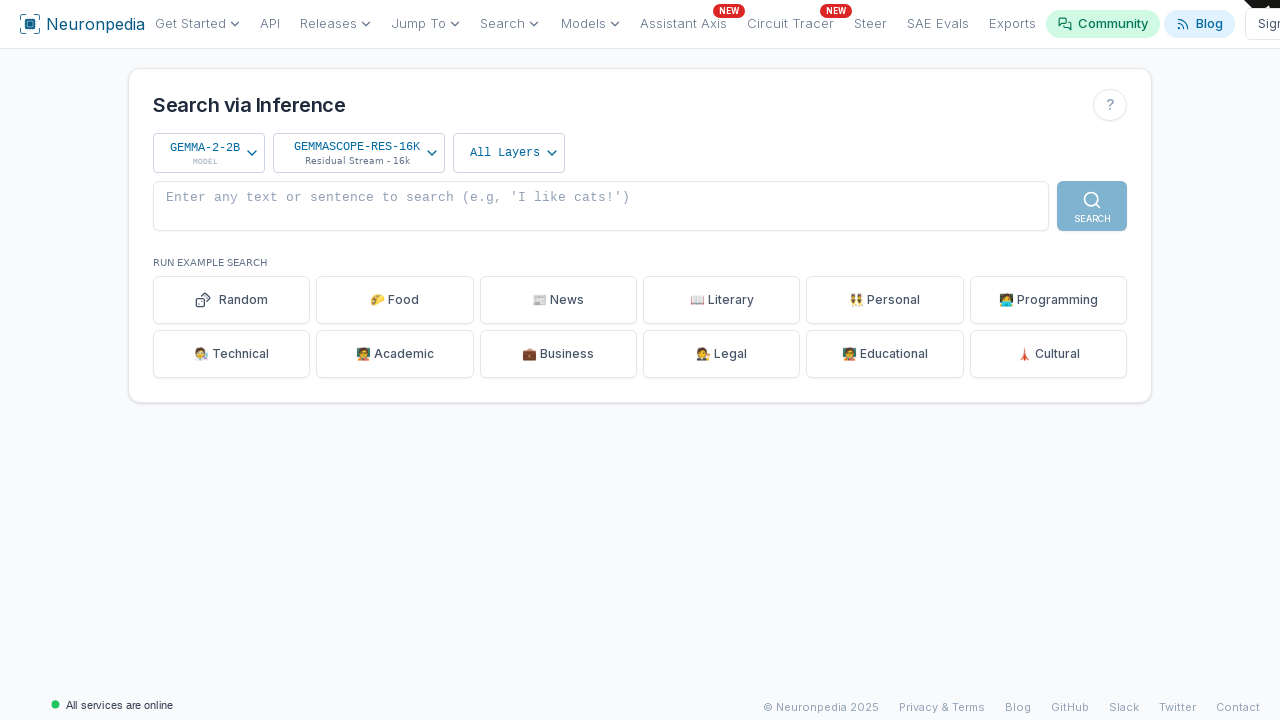

Clicked the Educational button at (885, 354) on internal:text="Educational"i
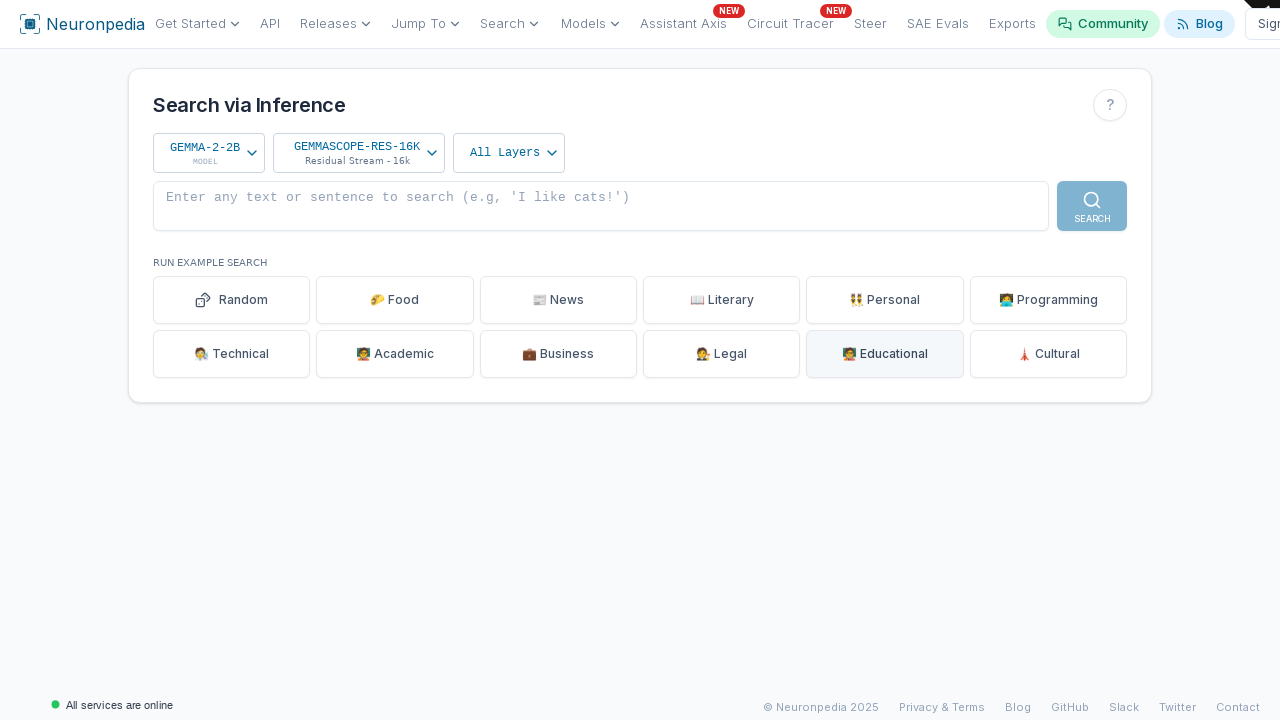

Page navigation completed and network became idle
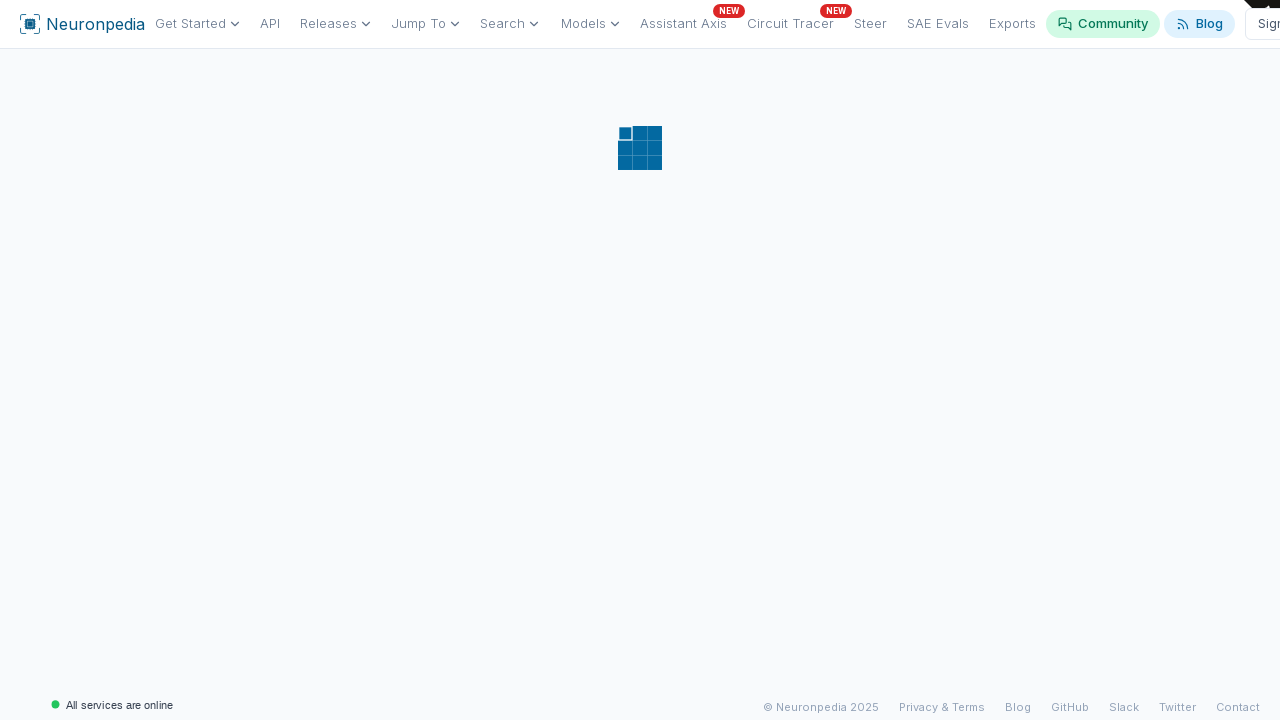

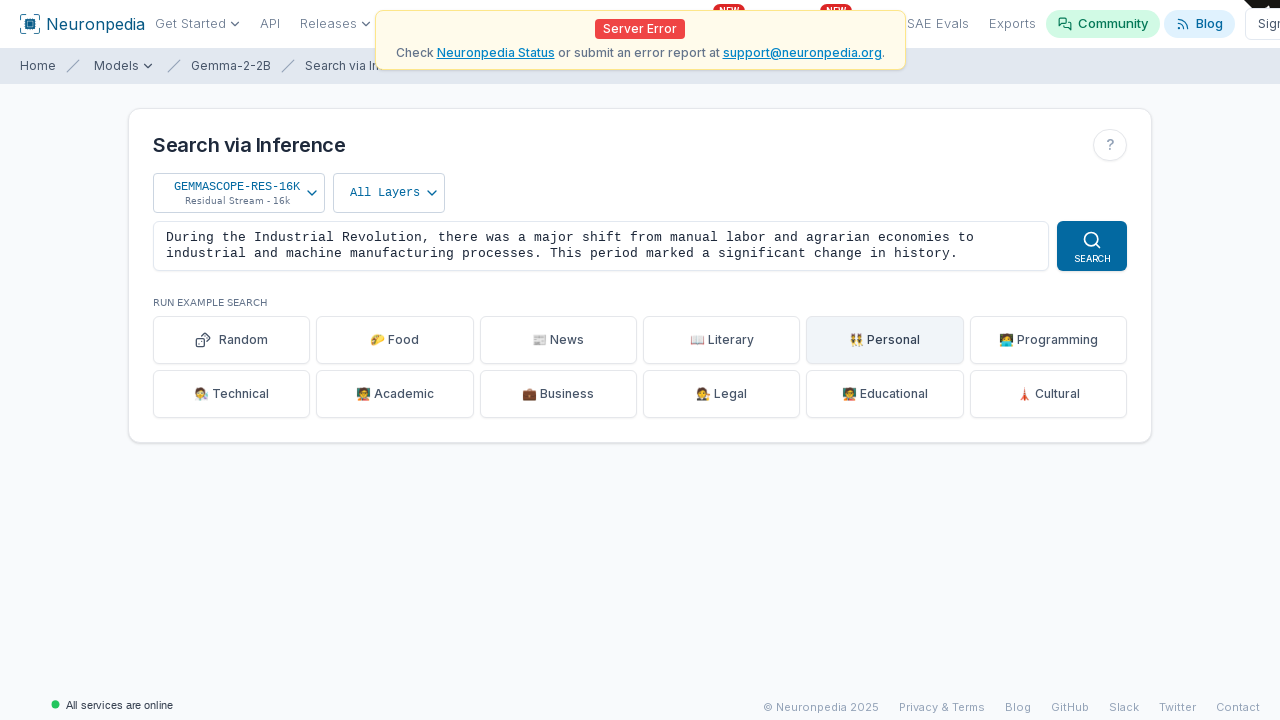